Tests car search functionality by navigating to the cars category and applying various filters including year range, engine size, transmission type, body type, and color

Starting URL: https://www.ss.com/

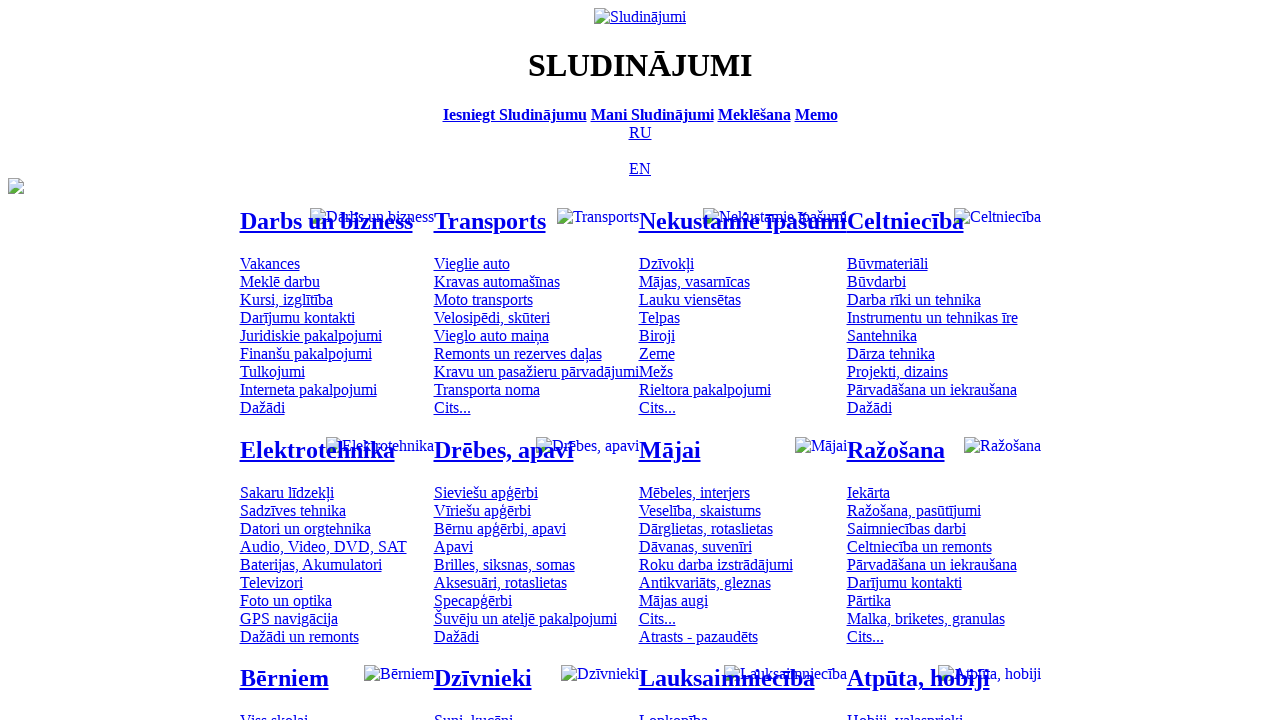

Clicked on cars category at (472, 263) on #mtd_97
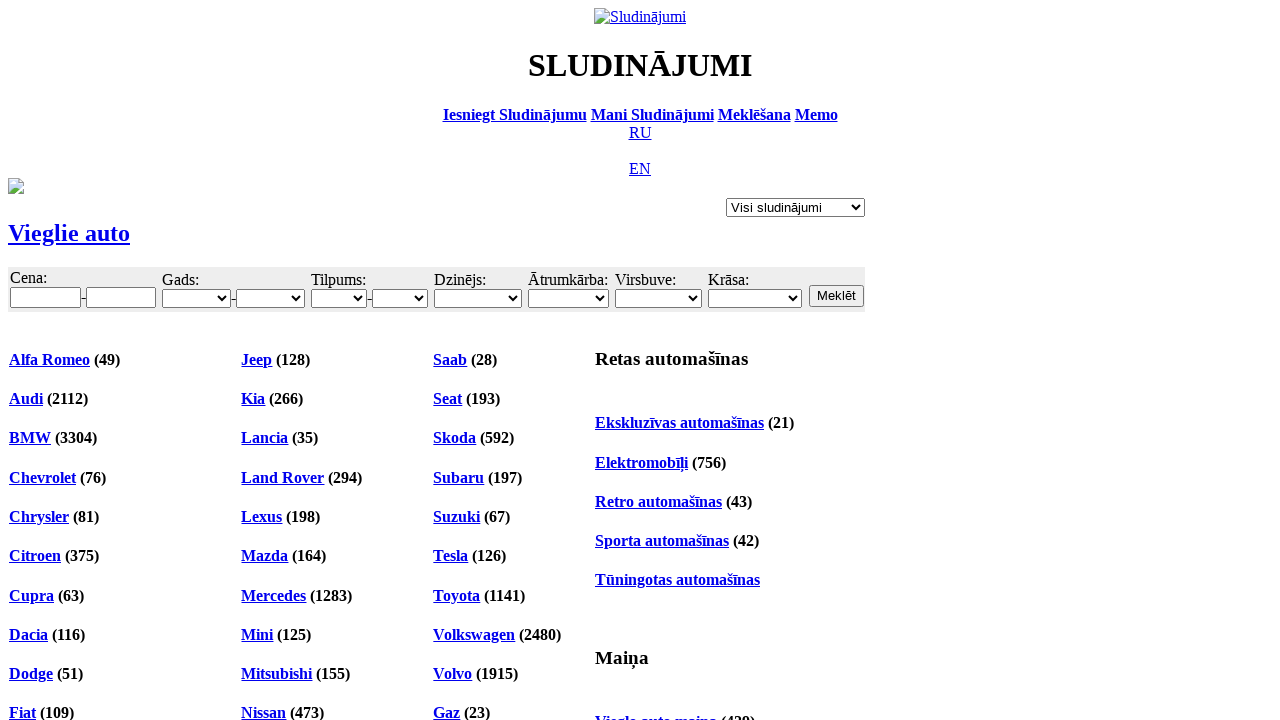

Selected minimum year 2007 on #f_o_18_min
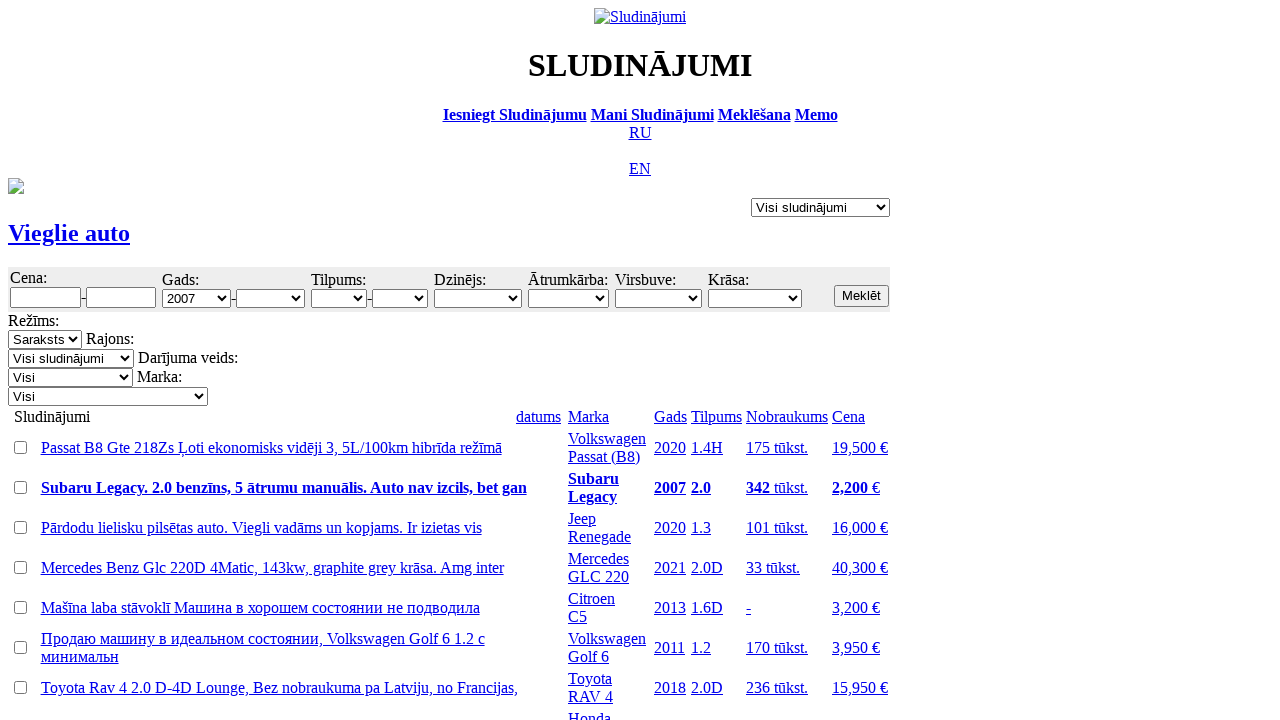

Selected maximum year 2012 on #f_o_18_max
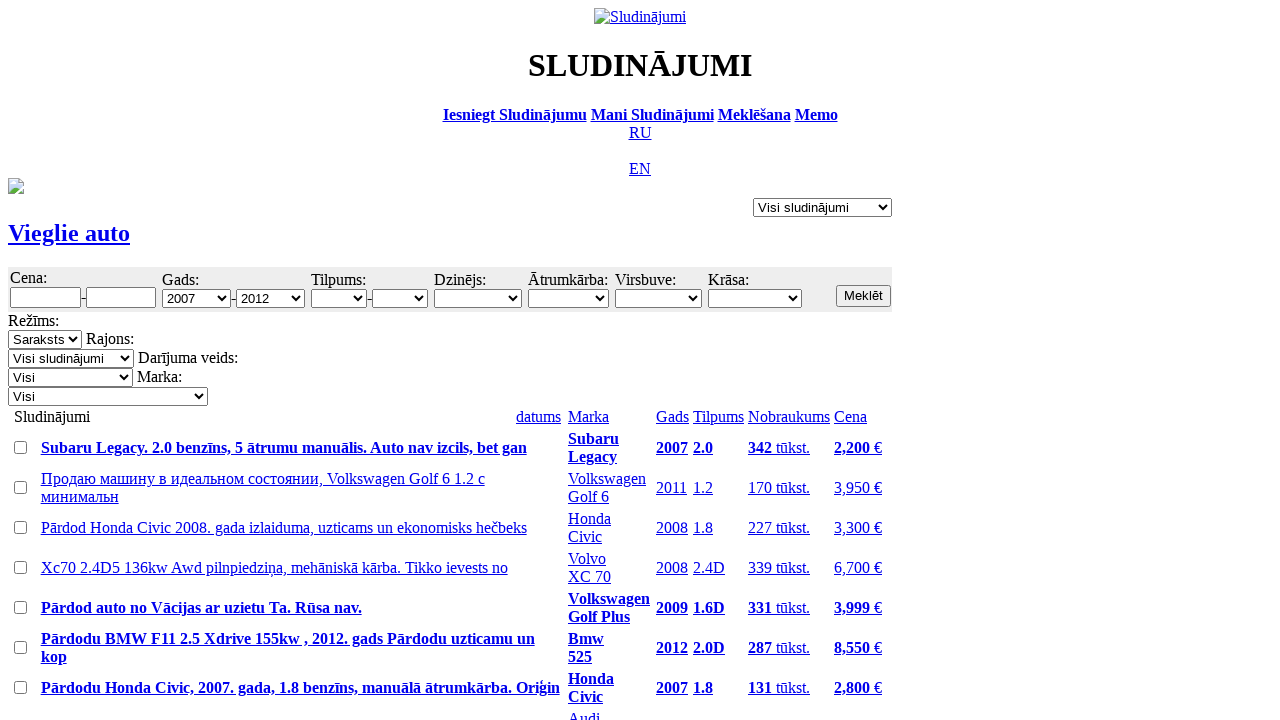

Selected minimum engine size 0.1 on #f_o_15_min
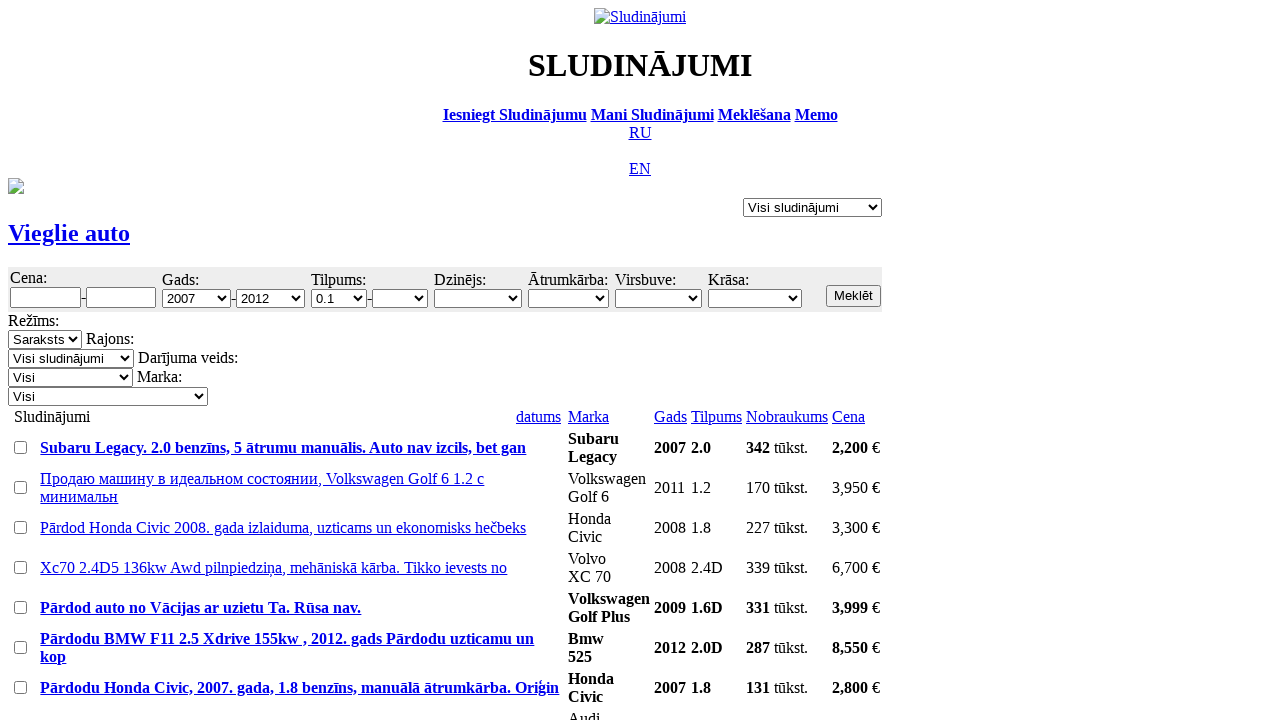

Selected maximum engine size 2.3 on #f_o_15_max
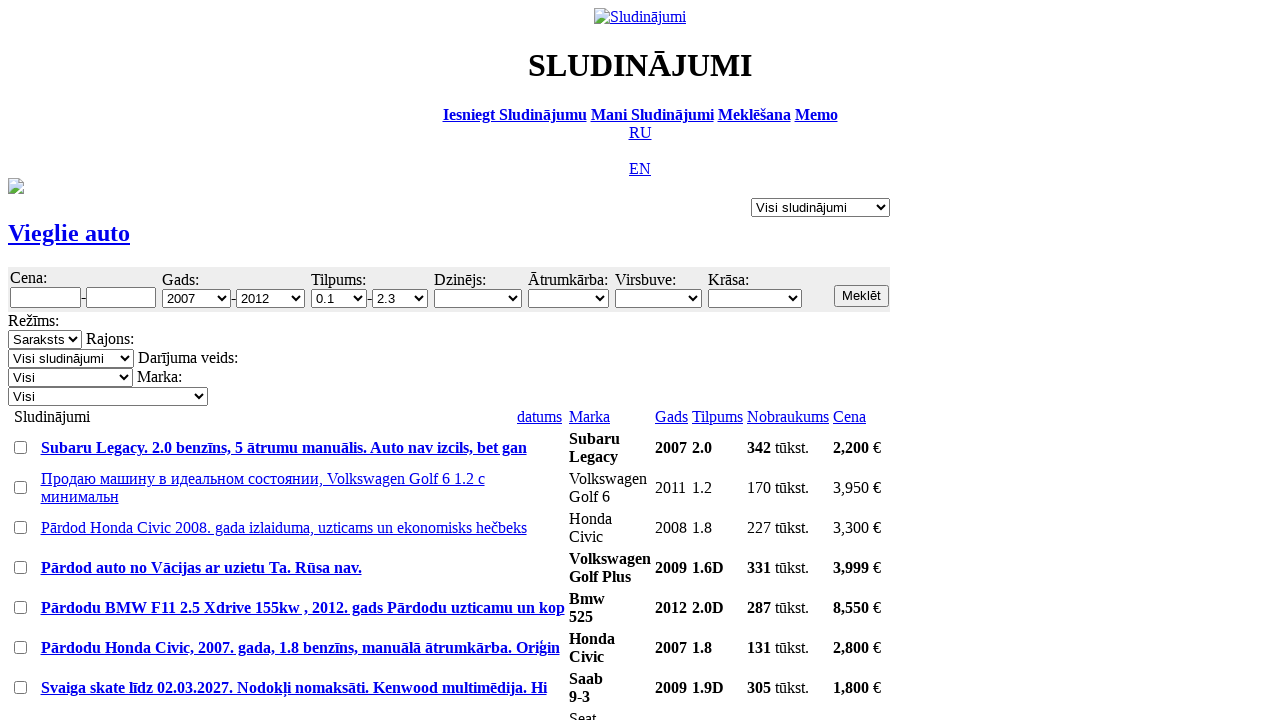

Selected engine type (value 494) on #f_o_34
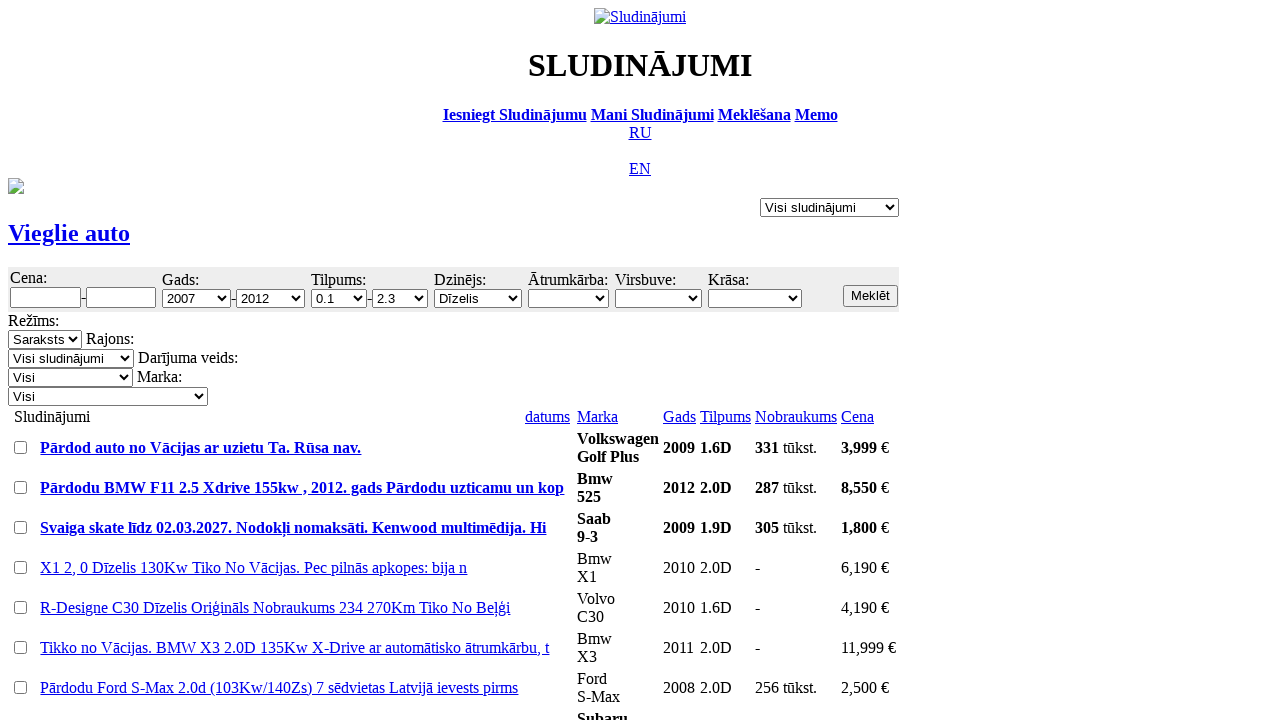

Selected transmission type (value 497) on #f_o_35
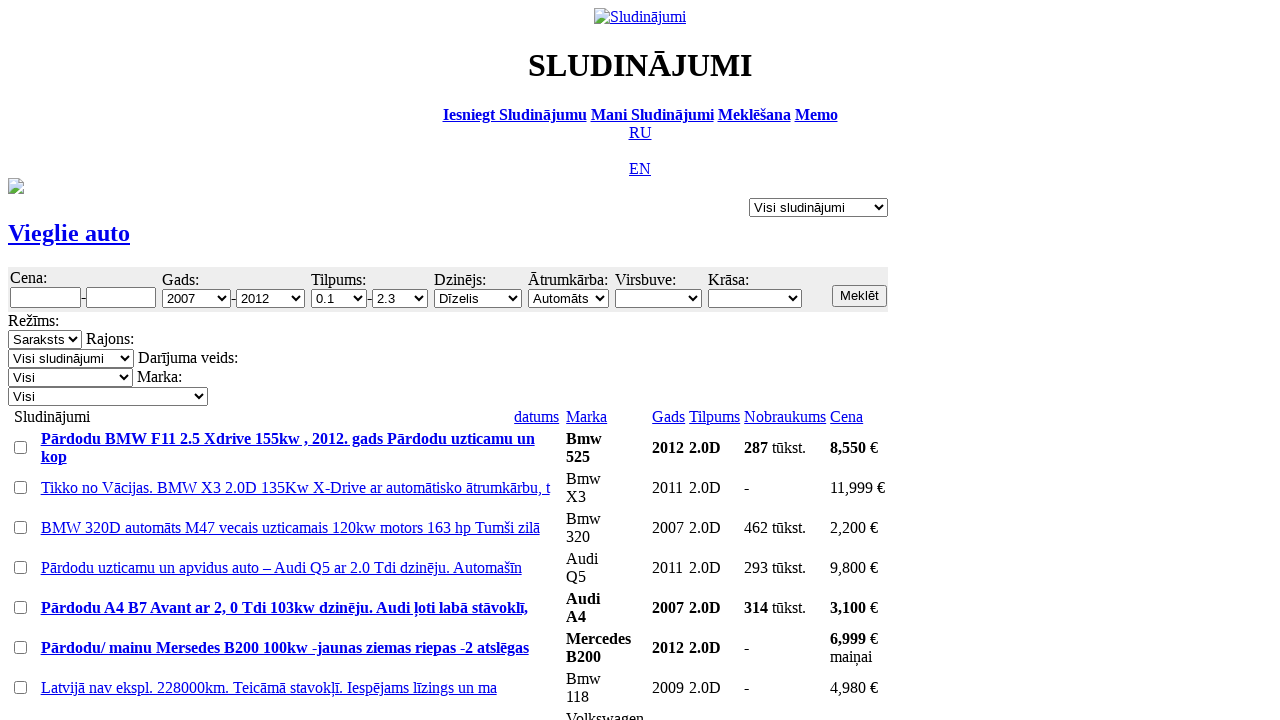

Selected body type (value 486) on #f_o_32
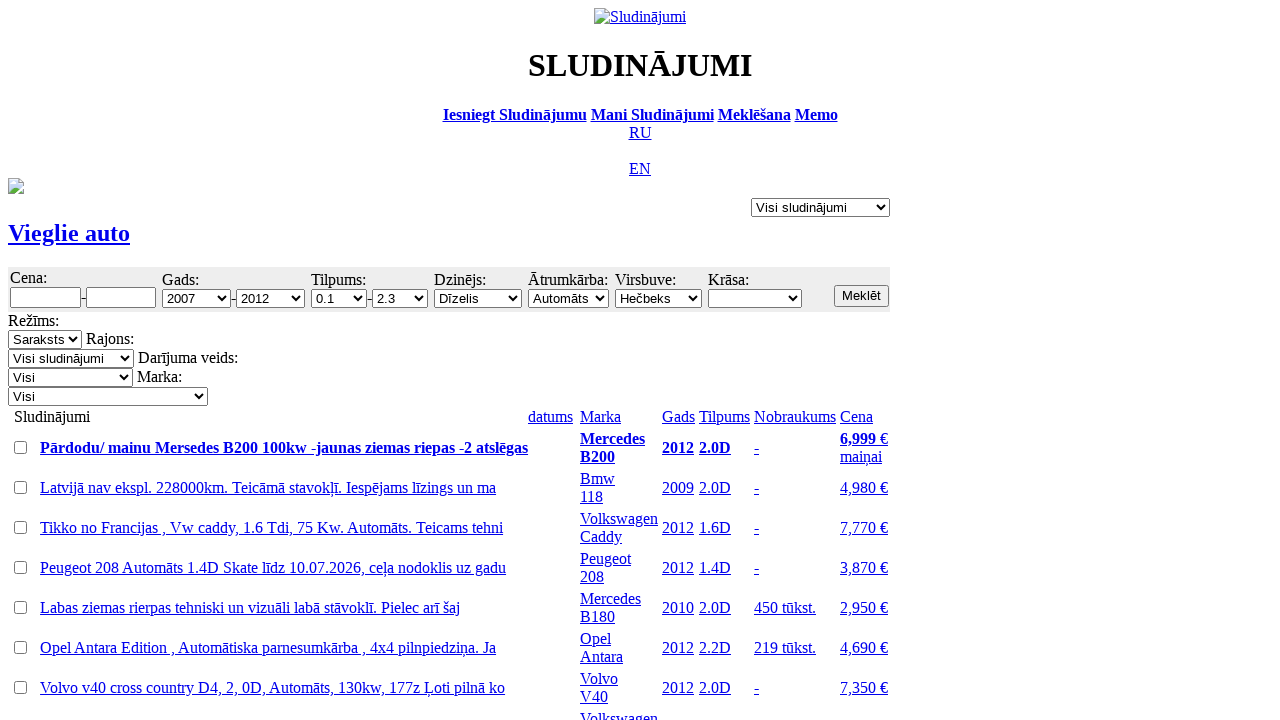

Selected color type (value 6319) on #f_o_17
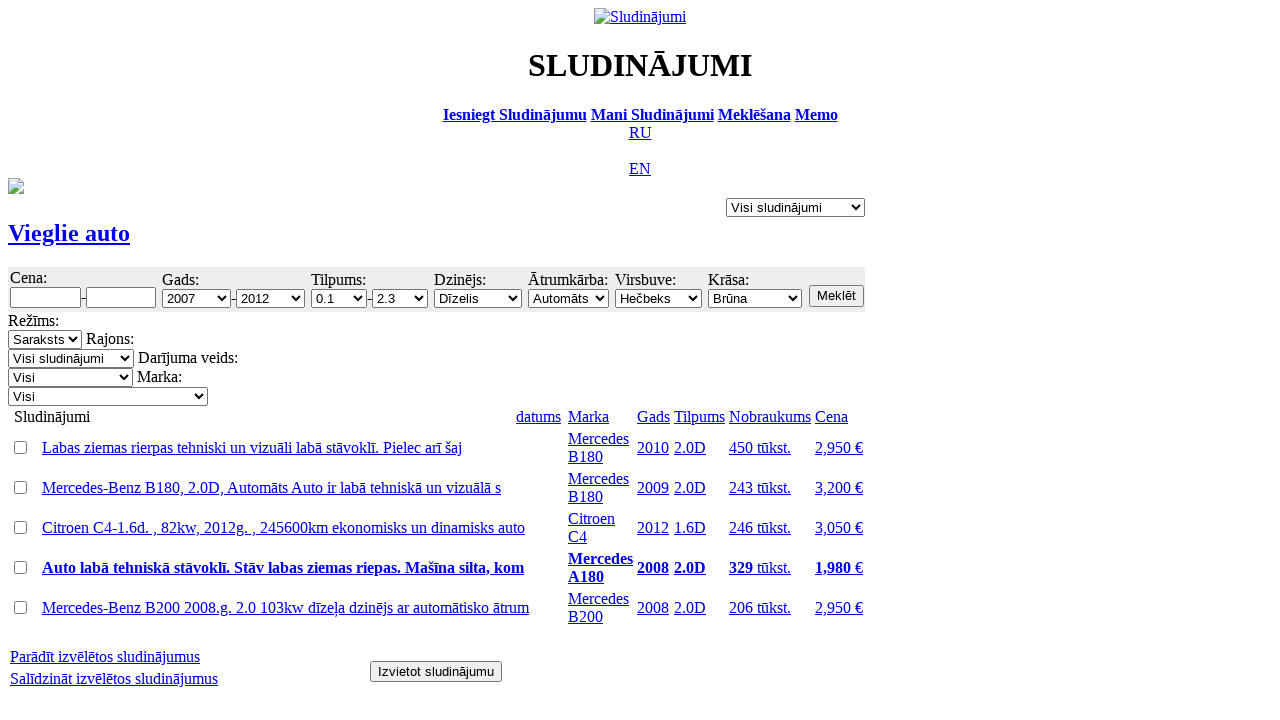

Clicked search button to apply all filters at (836, 296) on input.b.s12
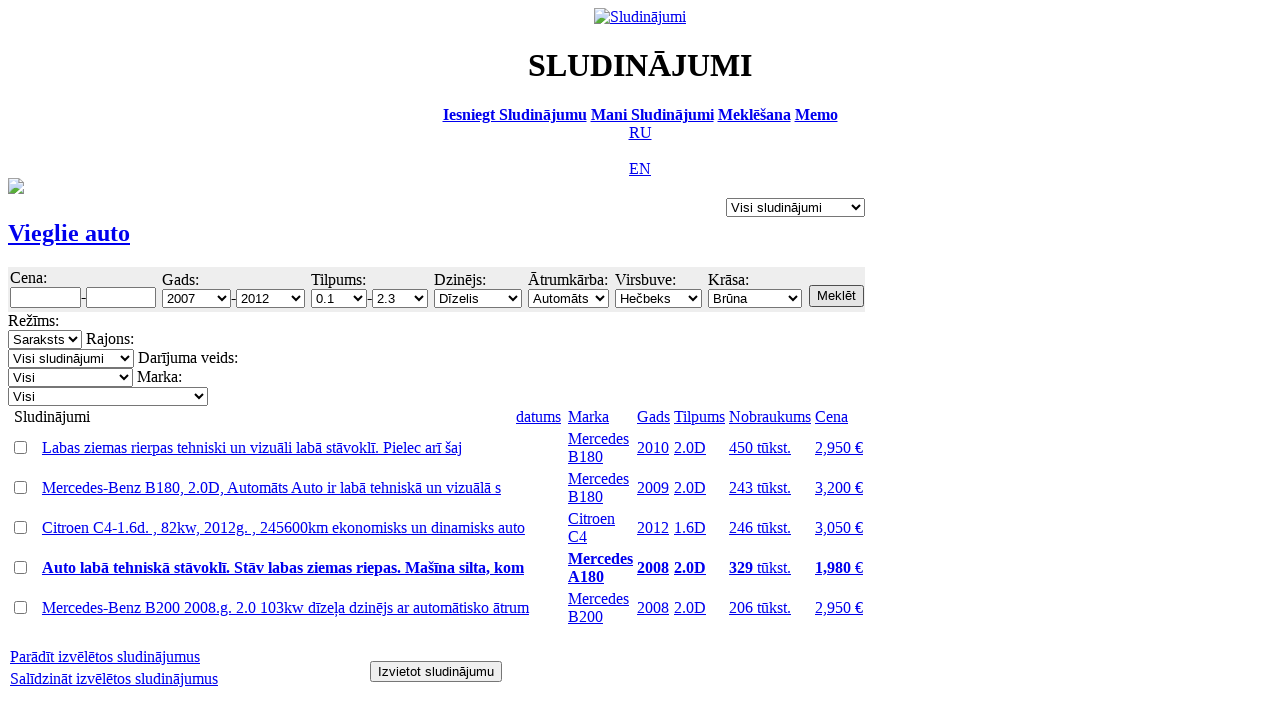

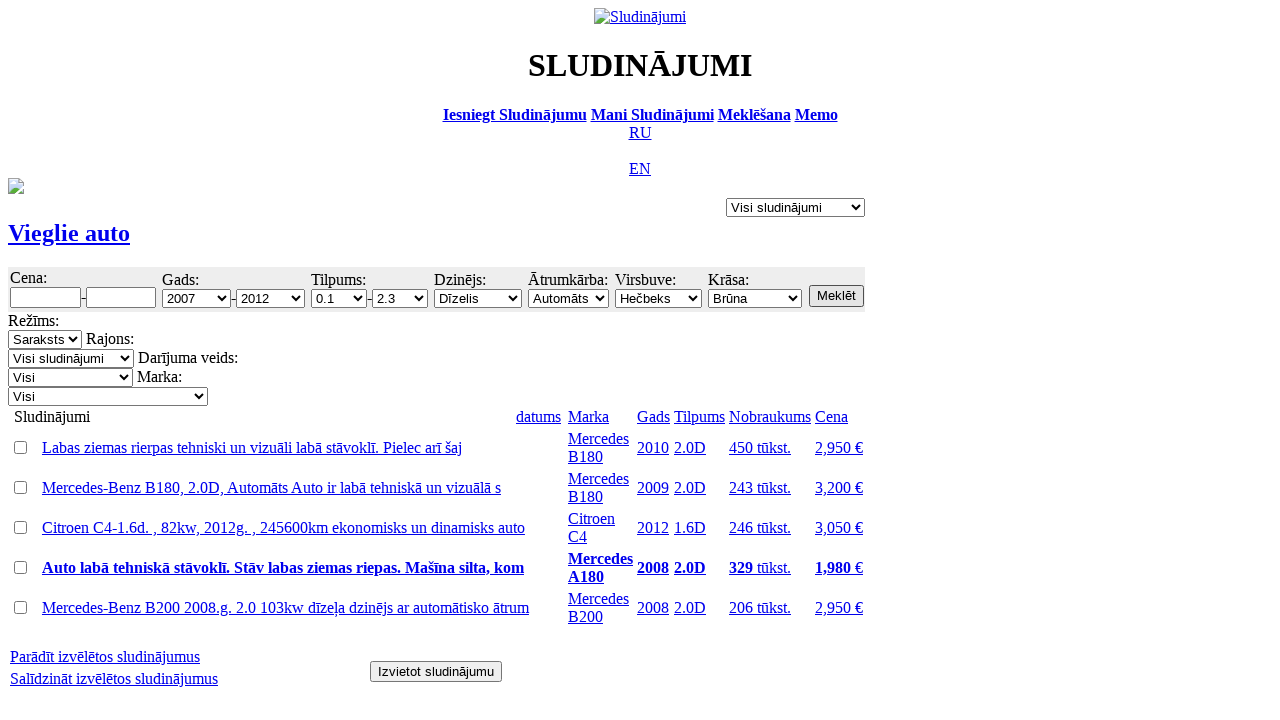